Tests checkbox interactions including checking and unchecking multiple checkboxes with various selectors

Starting URL: https://testkru.com/Elements/Checkboxes

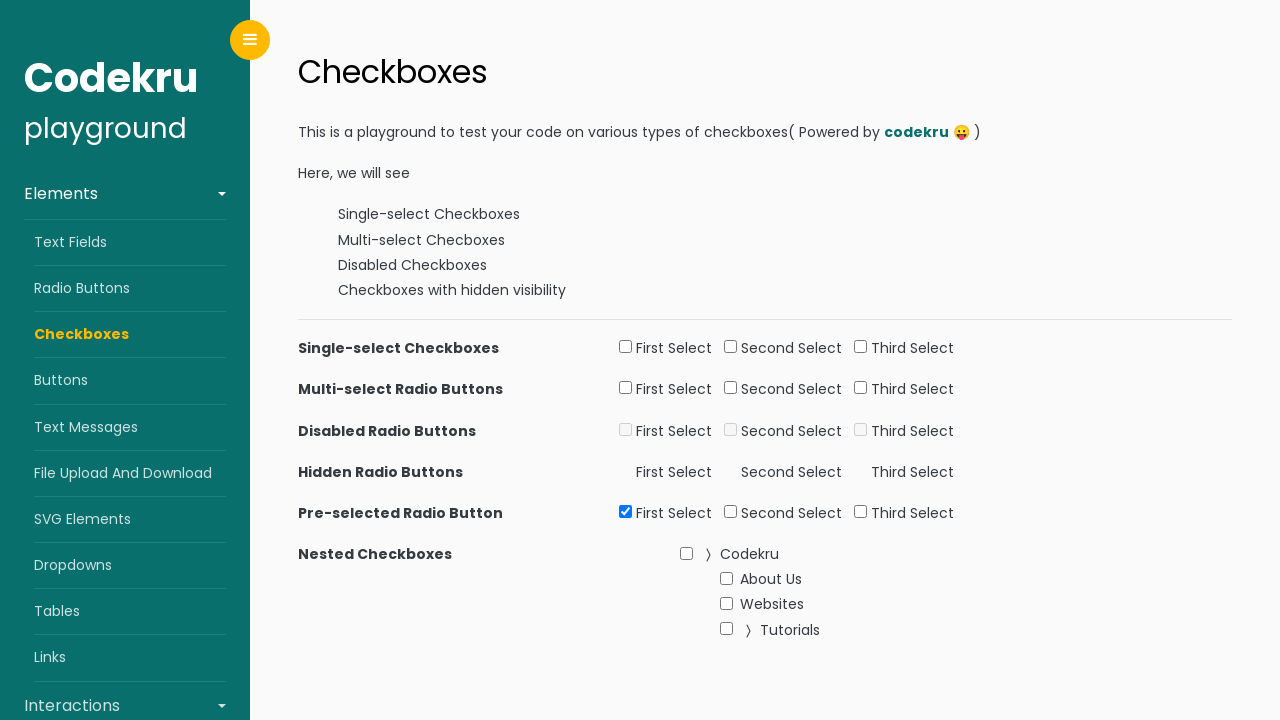

Checked first checkbox (firstSelect1) at (626, 347) on xpath=//input[@id='firstSelect1']
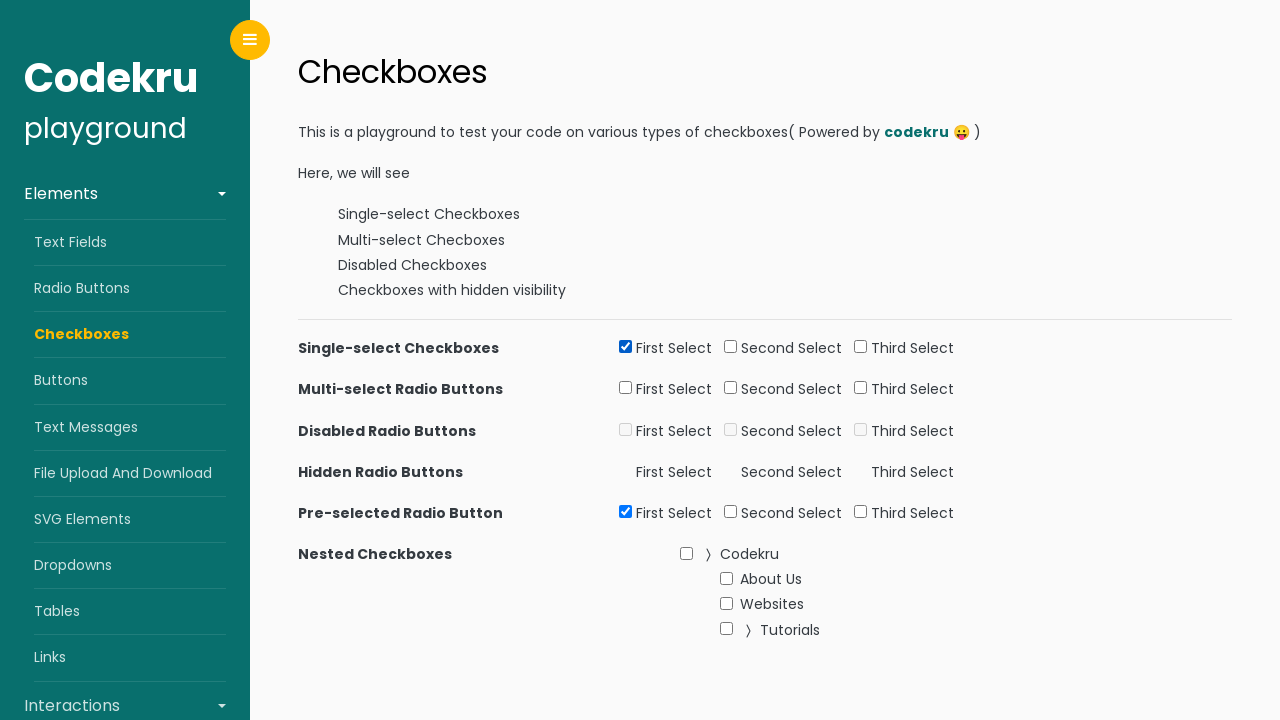

Checked second select option 2 (secondSelect2) at (731, 388) on xpath=//input[@id='secondSelect2']
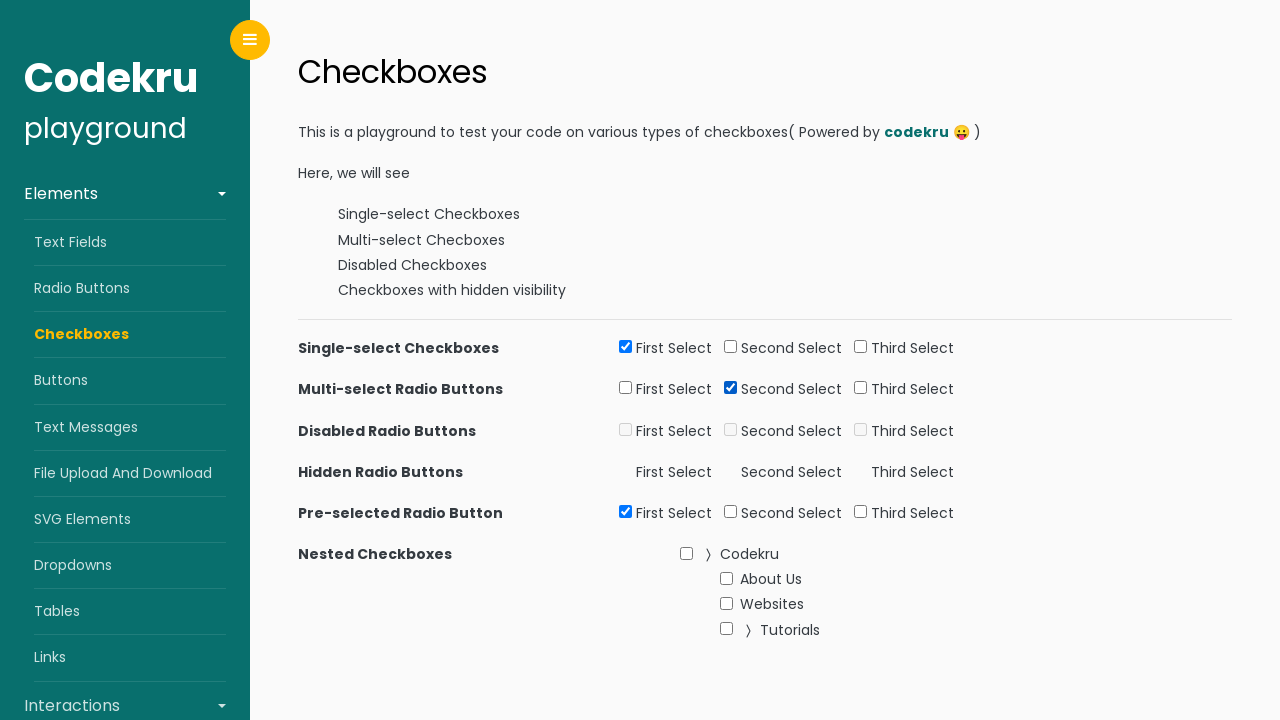

Checked third select option 2 (thirdSelect2) at (861, 388) on xpath=//input[@id='thirdSelect2']
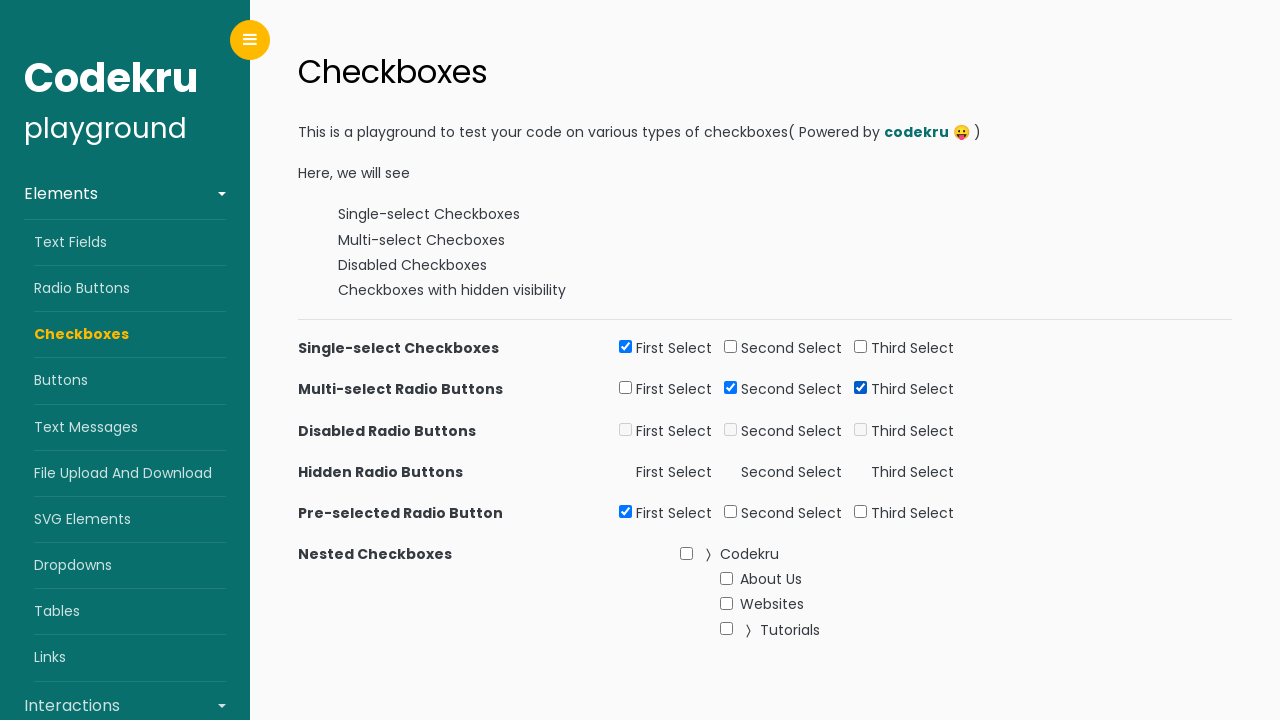

Checked second select option 5 (secondSelect5) at (731, 511) on xpath=//input[@id='secondSelect5']
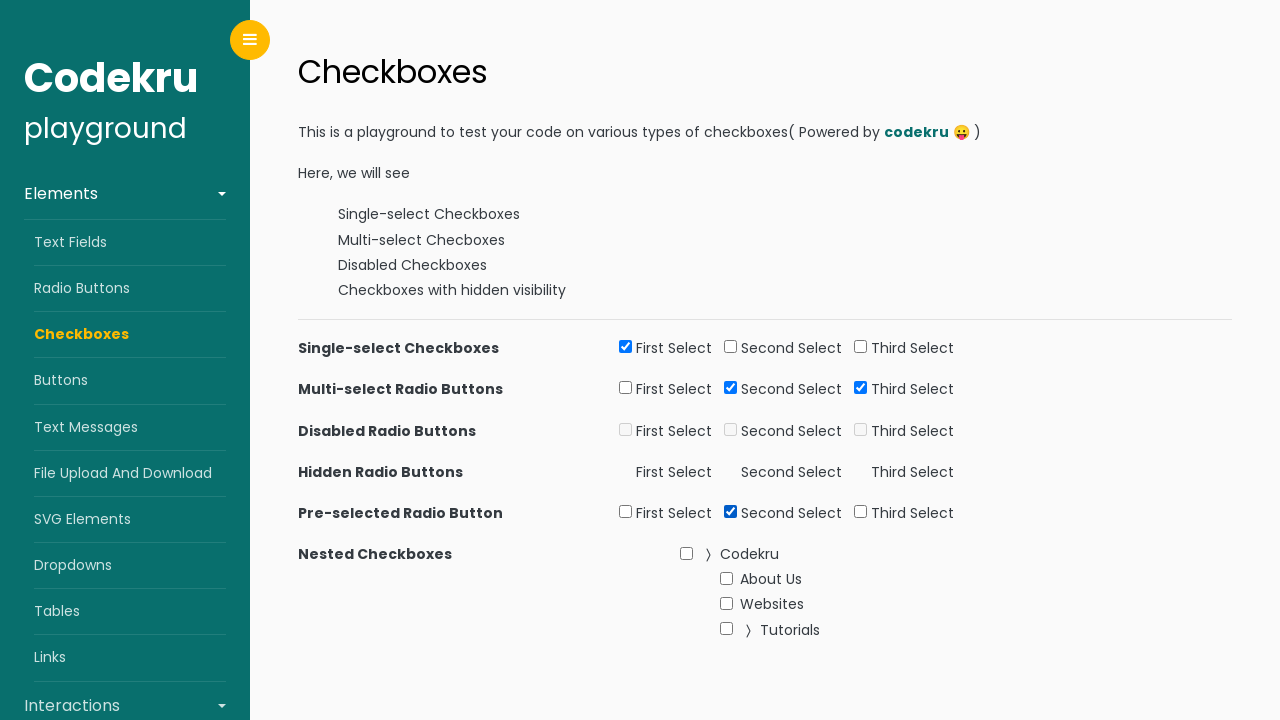

Checked second select option 5 again (secondSelect5) on xpath=//input[@id='secondSelect5']
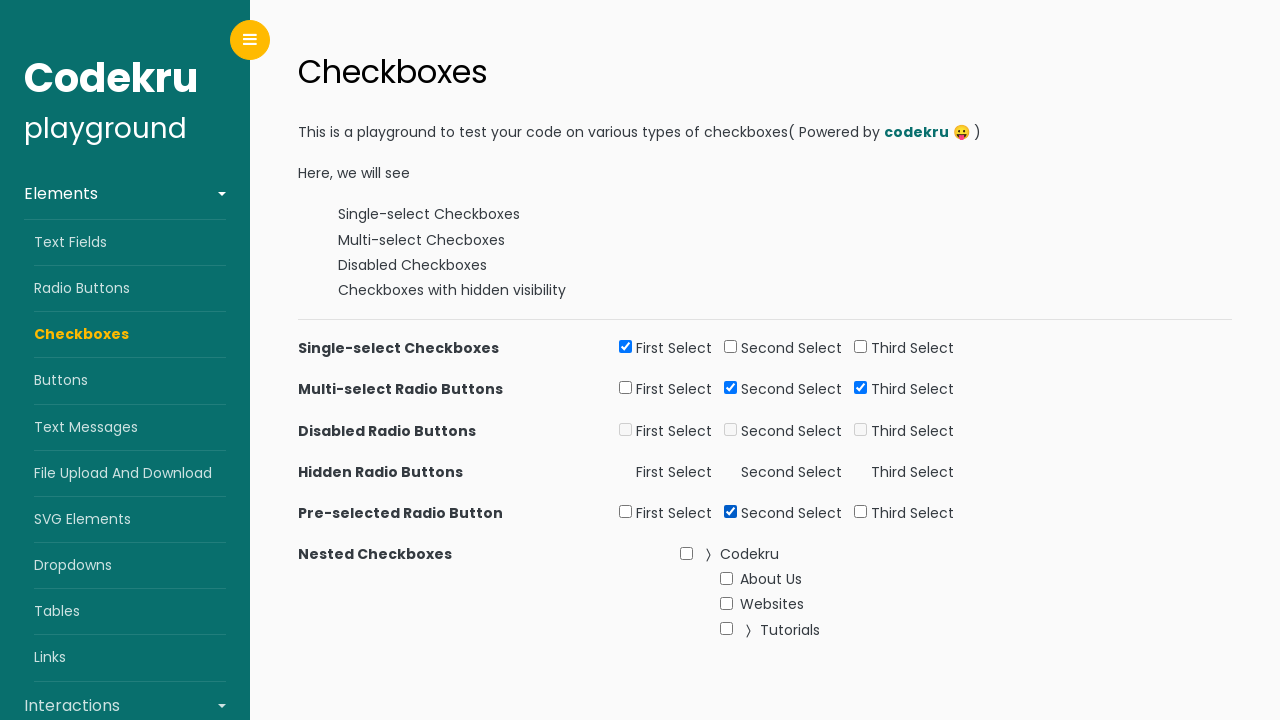

Checked checkbox in nested list at (686, 553) on xpath=//body/div[@class='wrapper d-flex align-items-stretch']/div[@id='content']
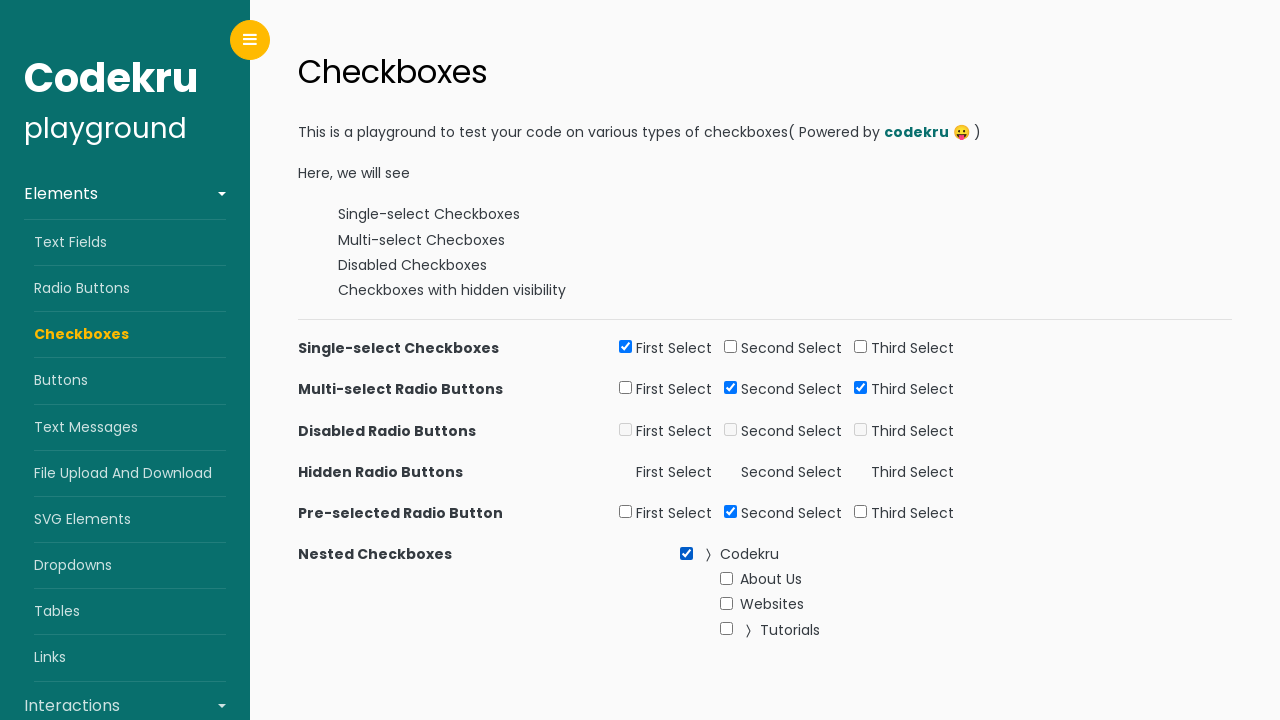

Checked Websites checkbox at (726, 604) on xpath=//li[normalize-space()='Websites']//input[@type='checkbox']
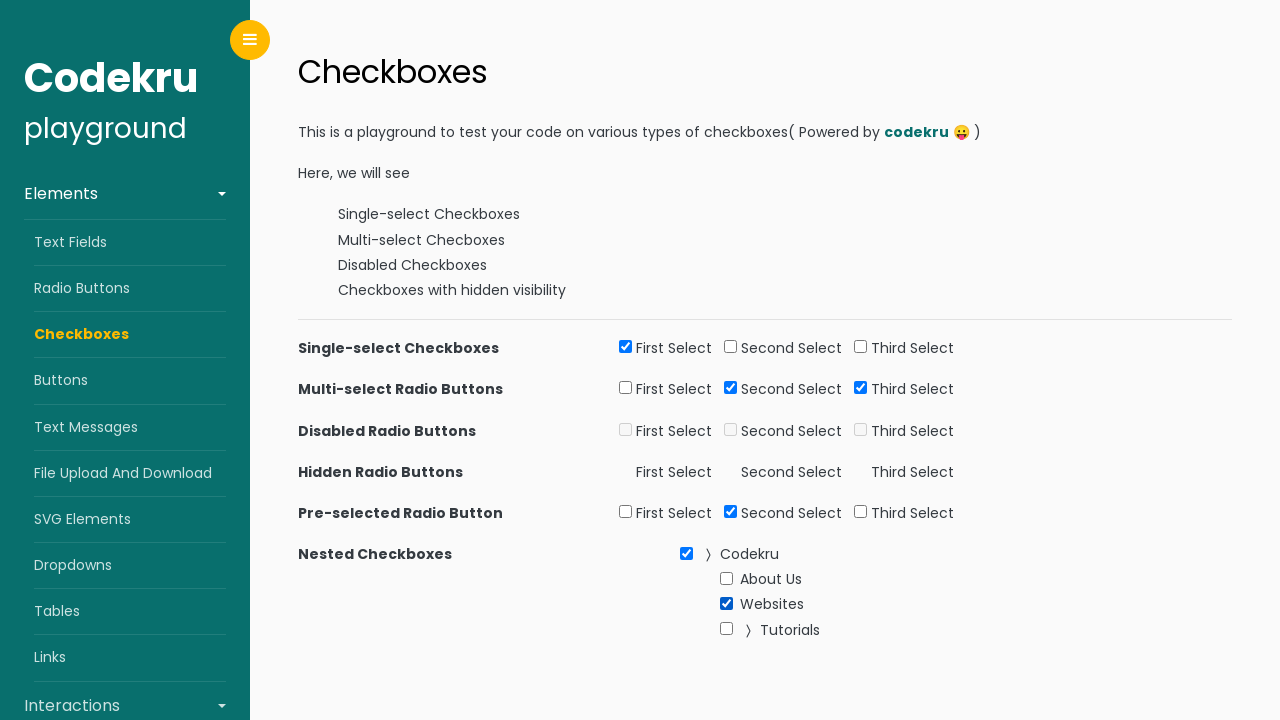

Clicked expand icon to reveal more options at (748, 631) on xpath=//div[@id='content']//div//ul[1]//li[3]//*[name()='svg']
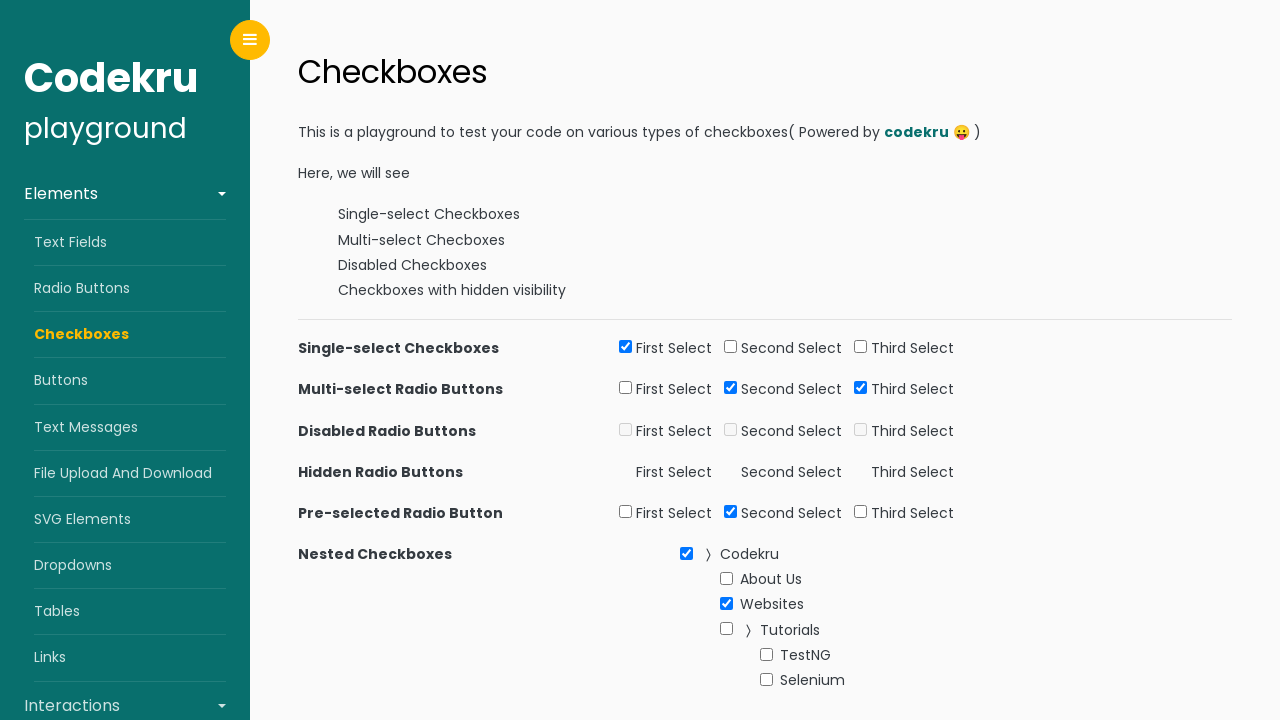

Checked Selenium checkbox at (766, 679) on xpath=//li[normalize-space()='Selenium']//input[@type='checkbox']
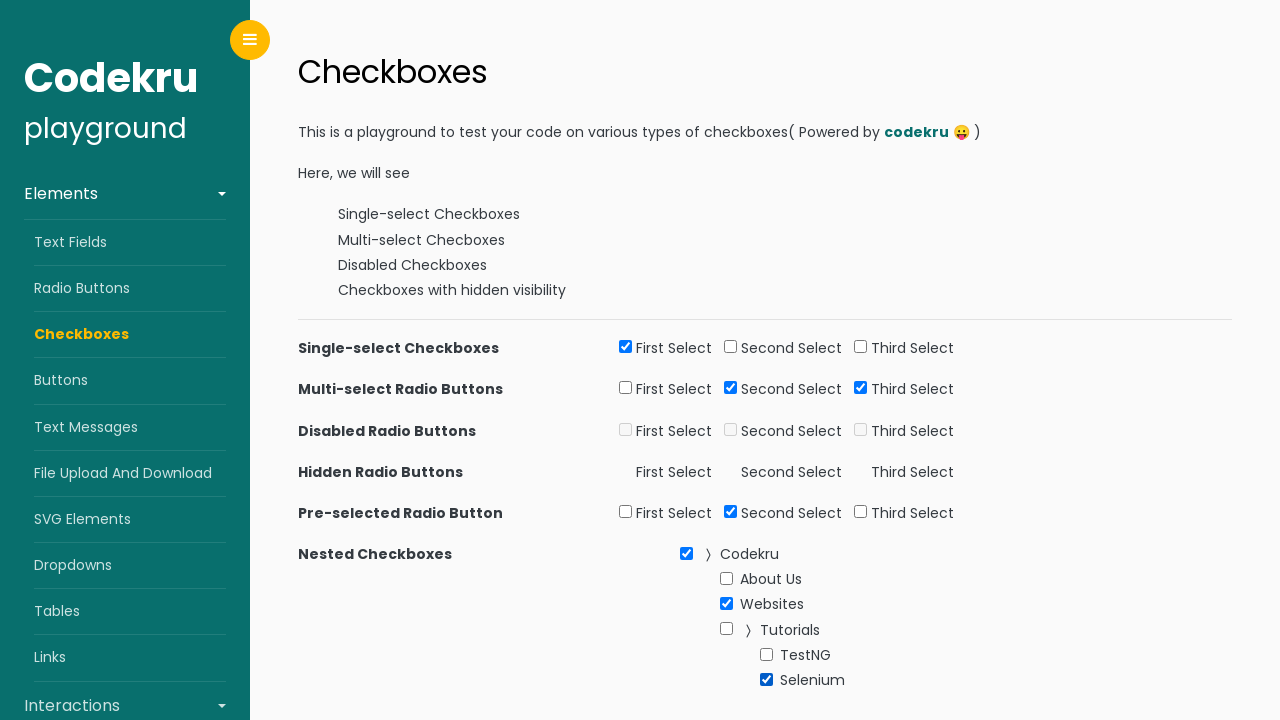

Unchecked Selenium checkbox at (766, 679) on xpath=//li[normalize-space()='Selenium']//input[@type='checkbox']
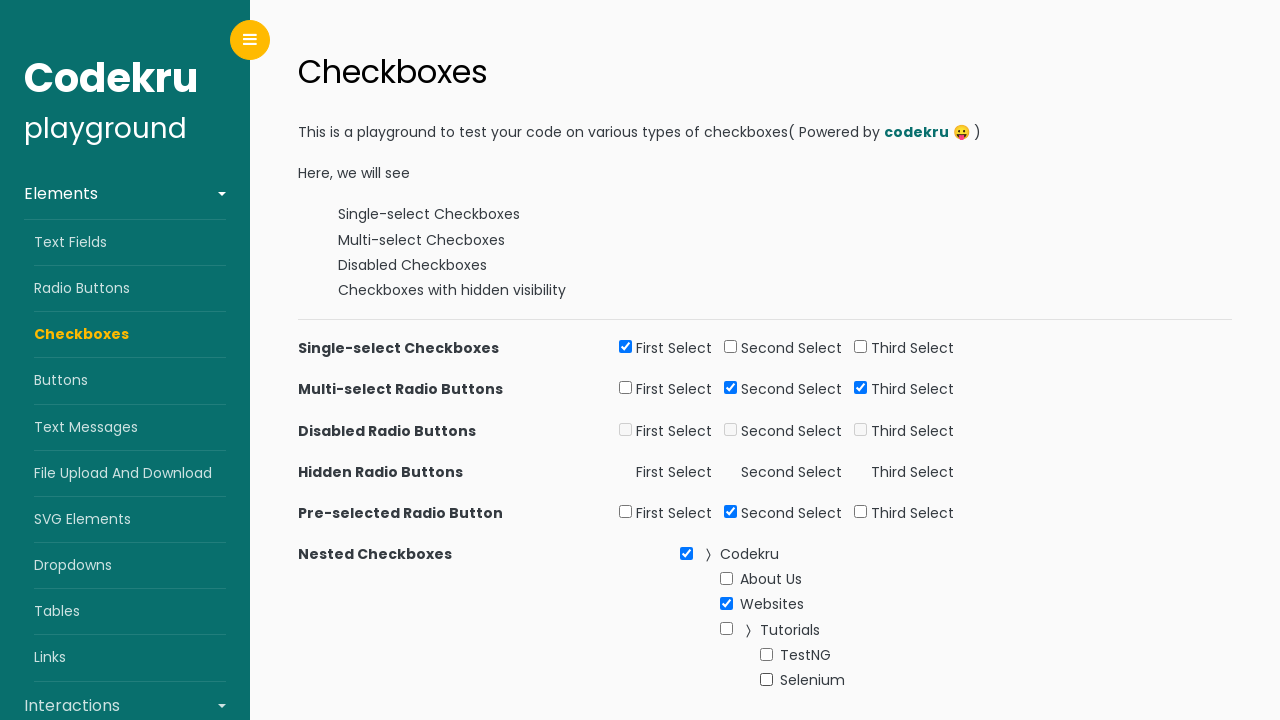

Unchecked Websites checkbox at (726, 604) on xpath=//li[normalize-space()='Websites']//input[@type='checkbox']
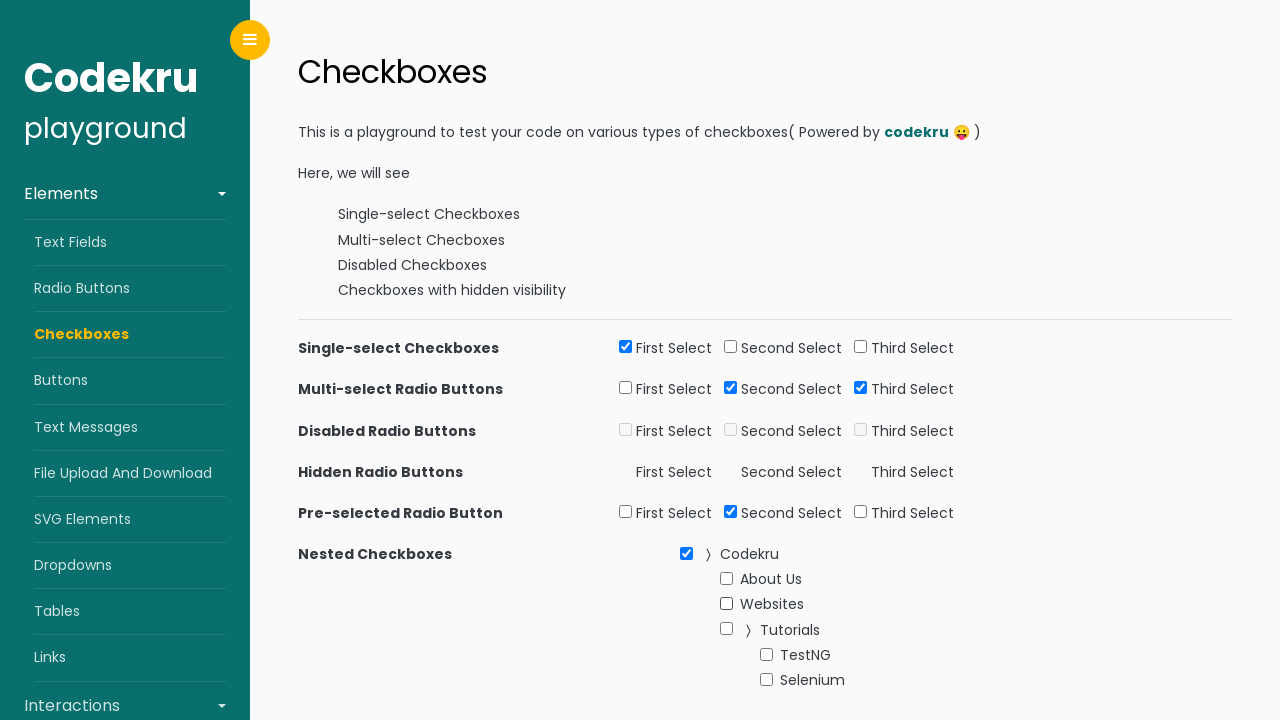

Unchecked Websites checkbox again on xpath=//li[normalize-space()='Websites']//input[@type='checkbox']
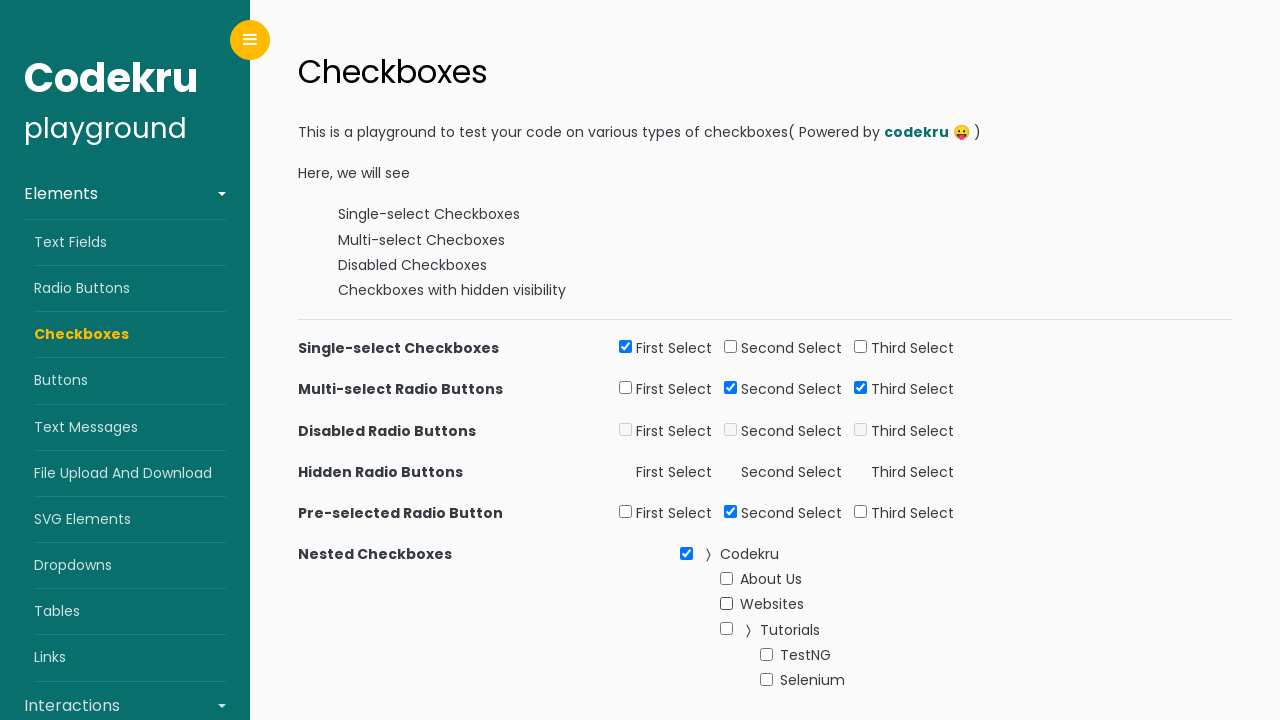

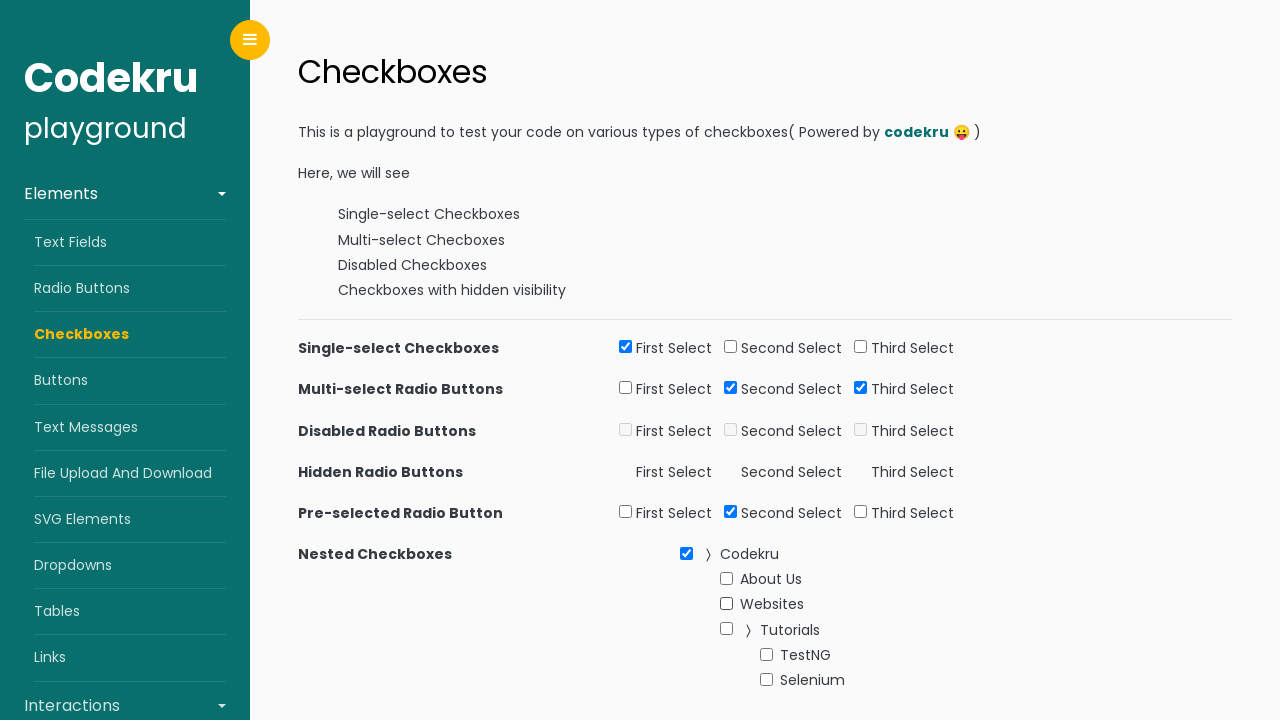